Tests drag-and-drop action by dragging element from source box to target box

Starting URL: https://crossbrowsertesting.github.io/drag-and-drop

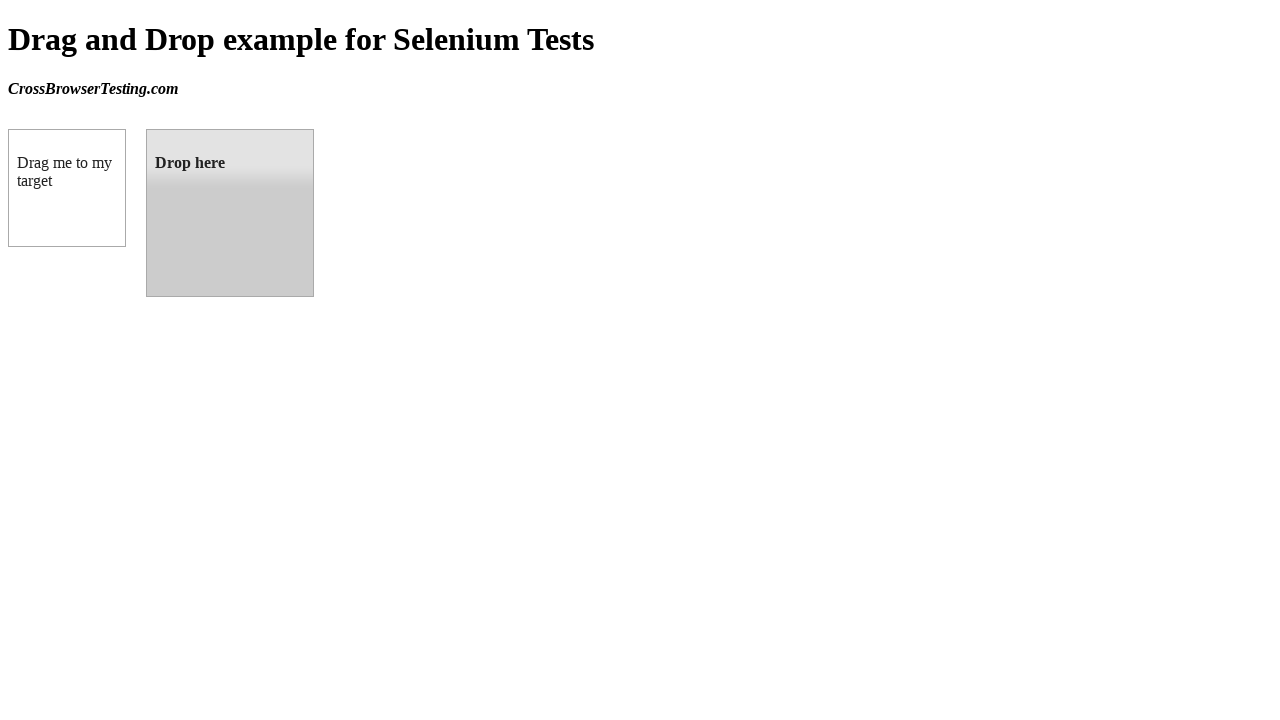

Located draggable source element (box A)
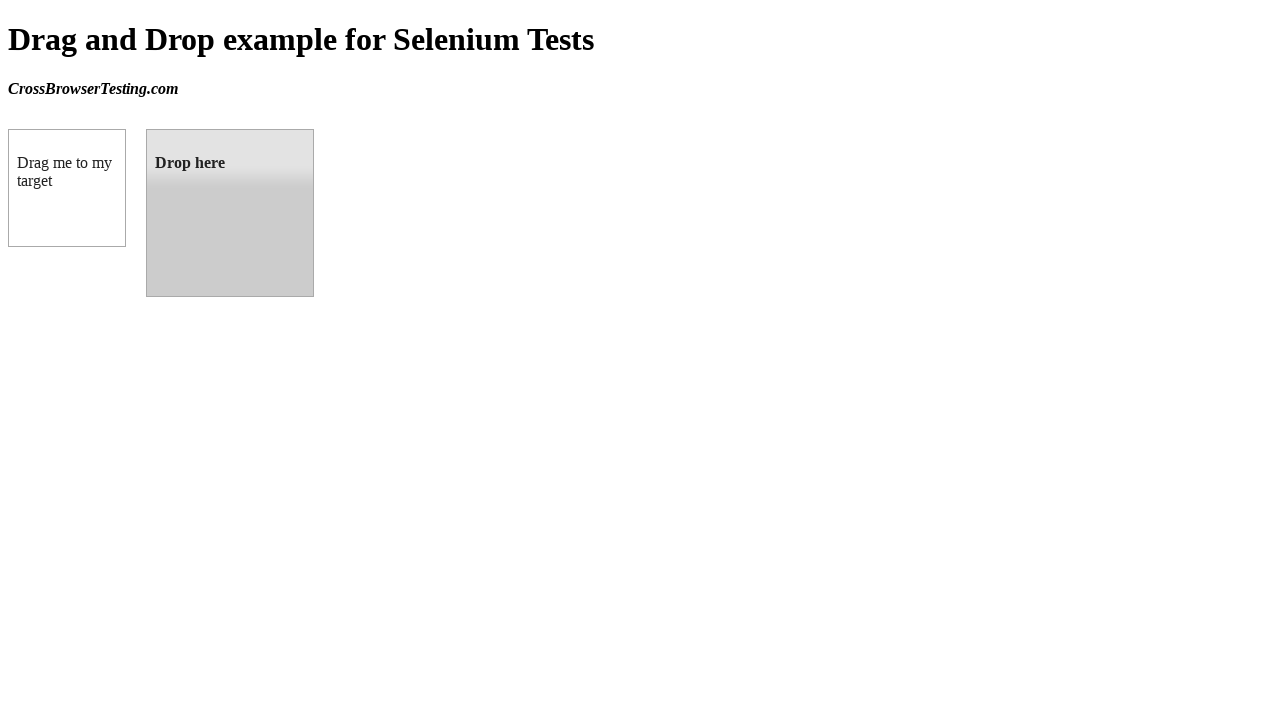

Located droppable target element (box B)
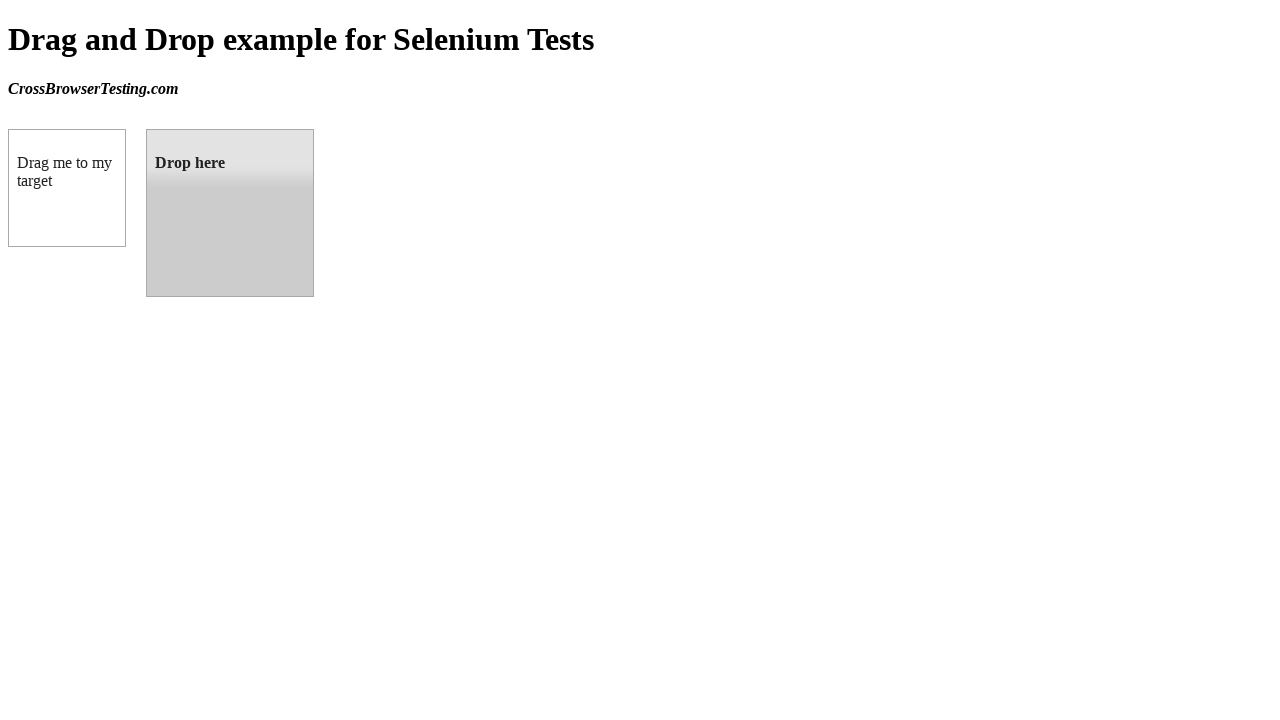

Dragged element from source box to target box at (230, 213)
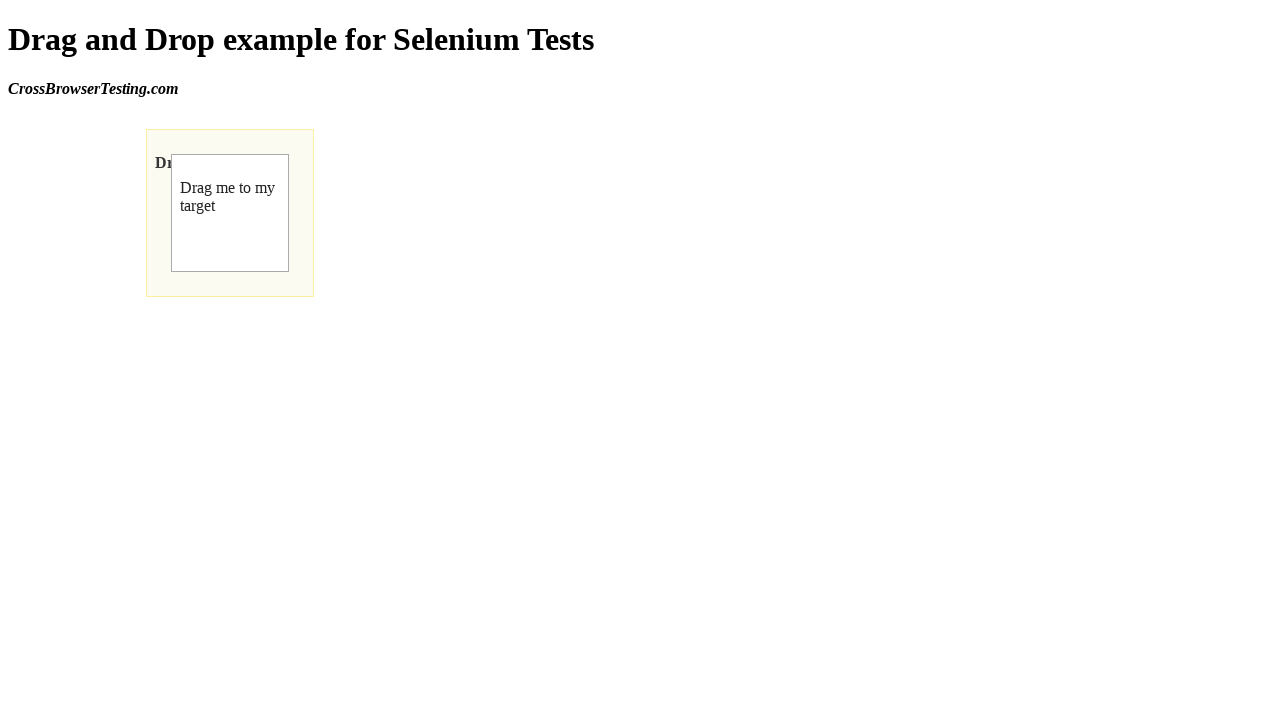

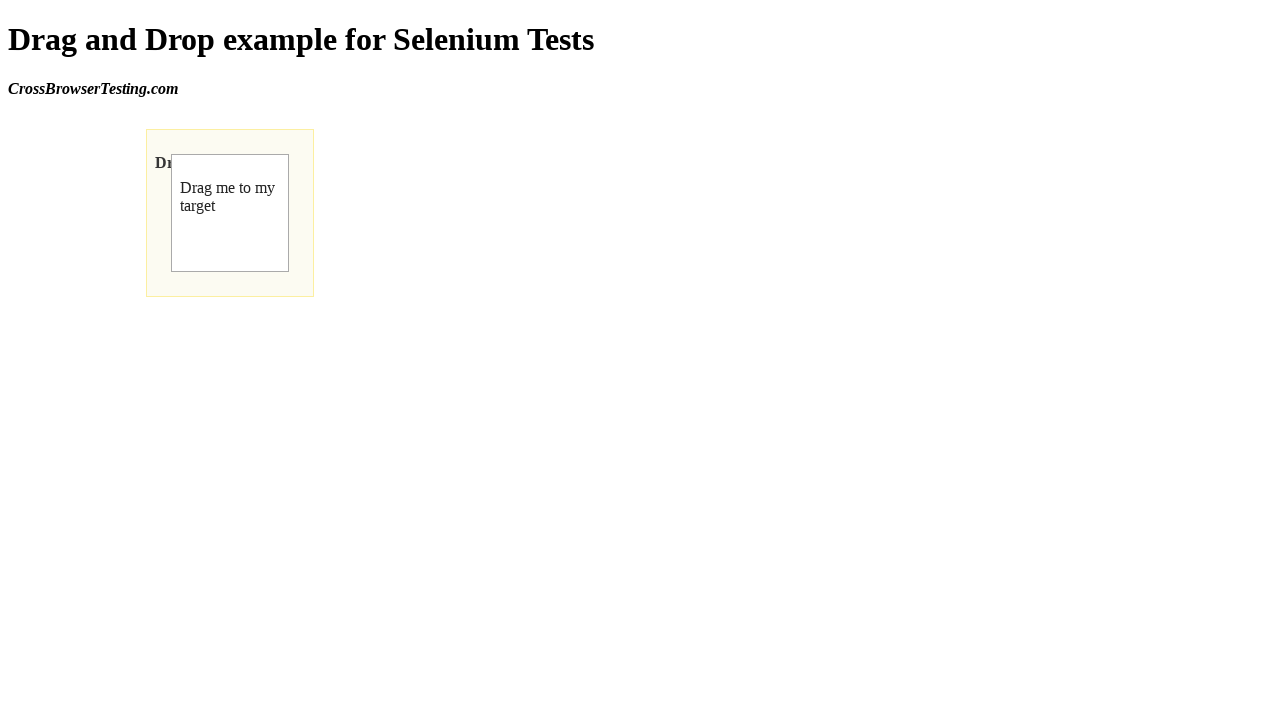